Tests JavaScript scroll functionality by scrolling down 500 pixels and then scrolling back up 500 pixels on the Selenium website

Starting URL: https://www.selenium.dev

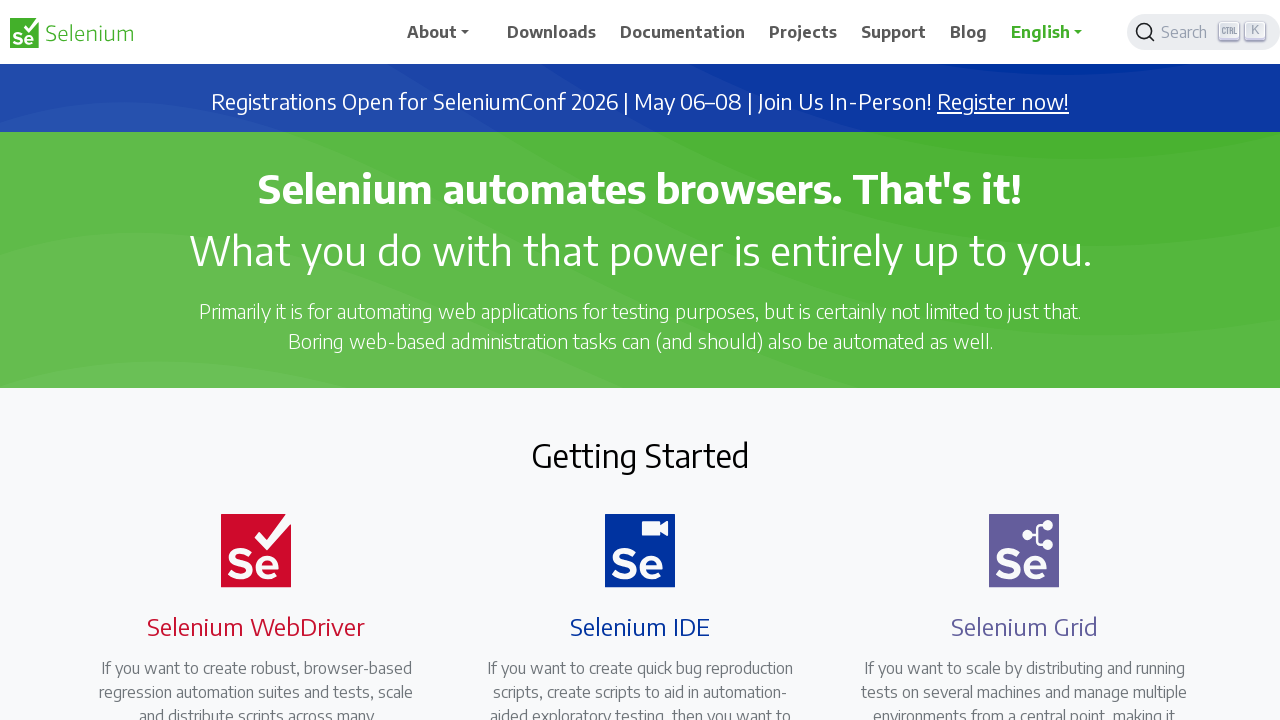

Scrolled down 500 pixels on the Selenium website
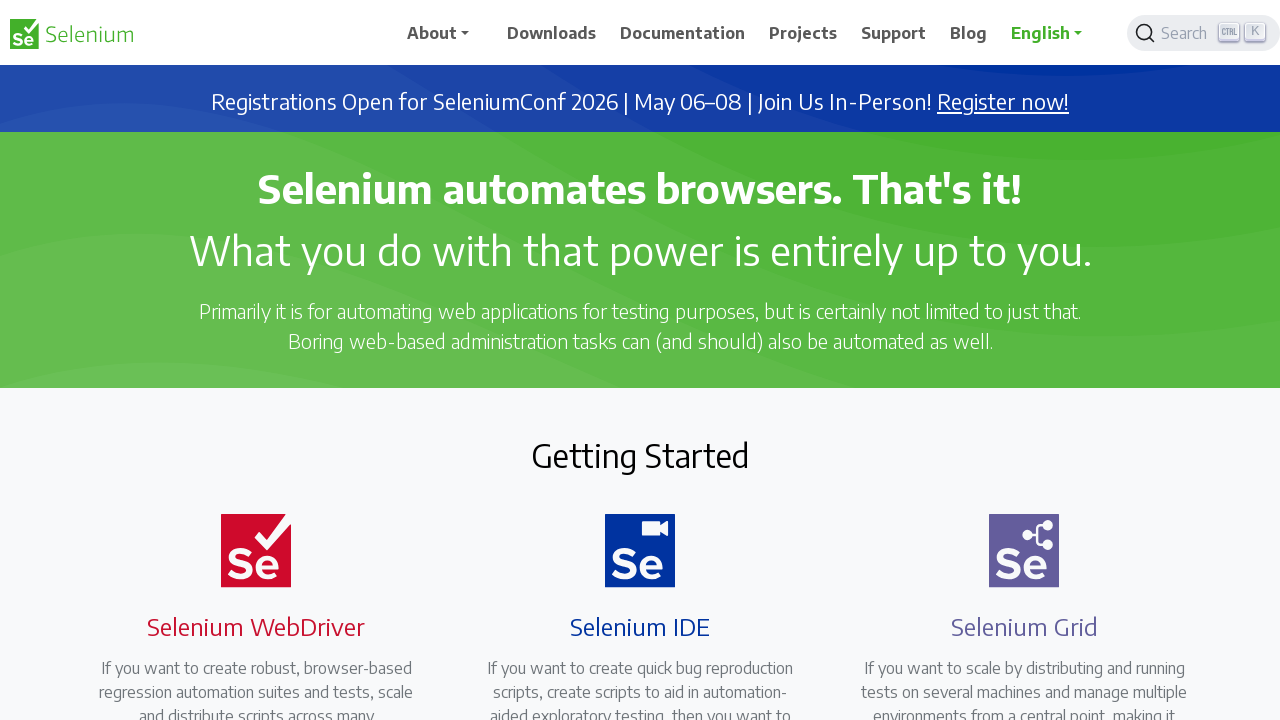

Waited 2 seconds to observe the scroll effect
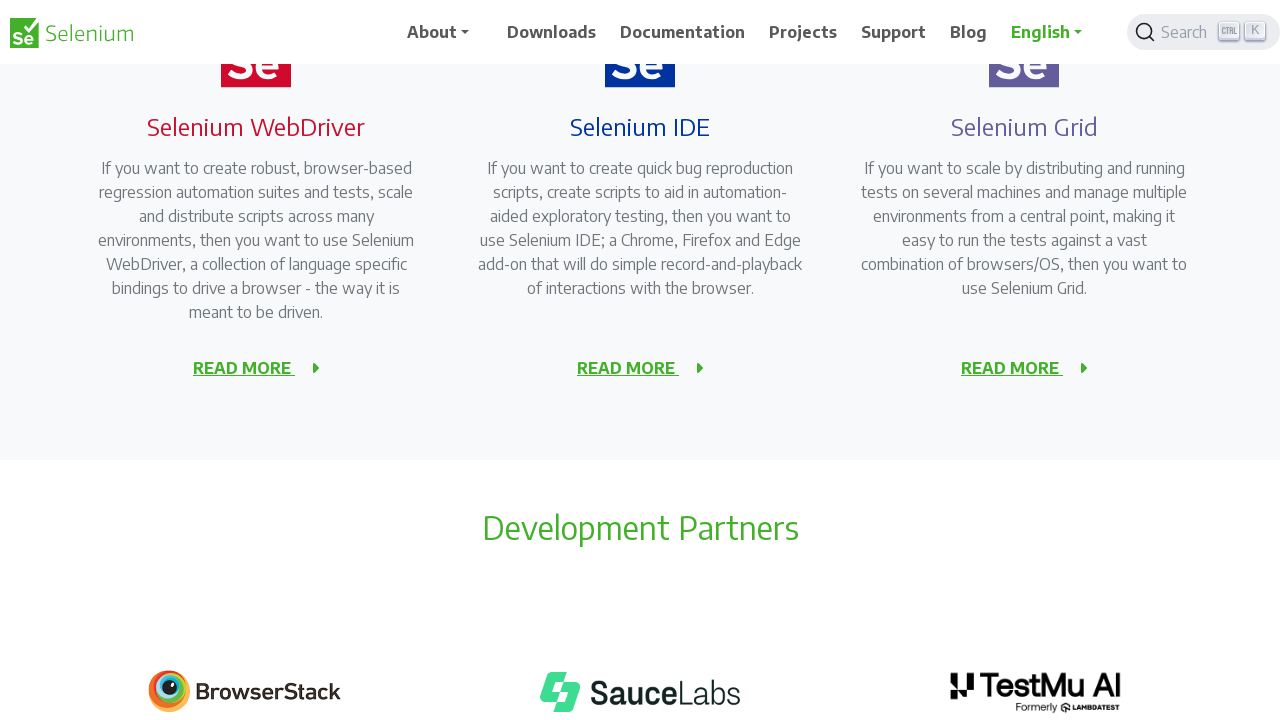

Scrolled up 500 pixels back to original position
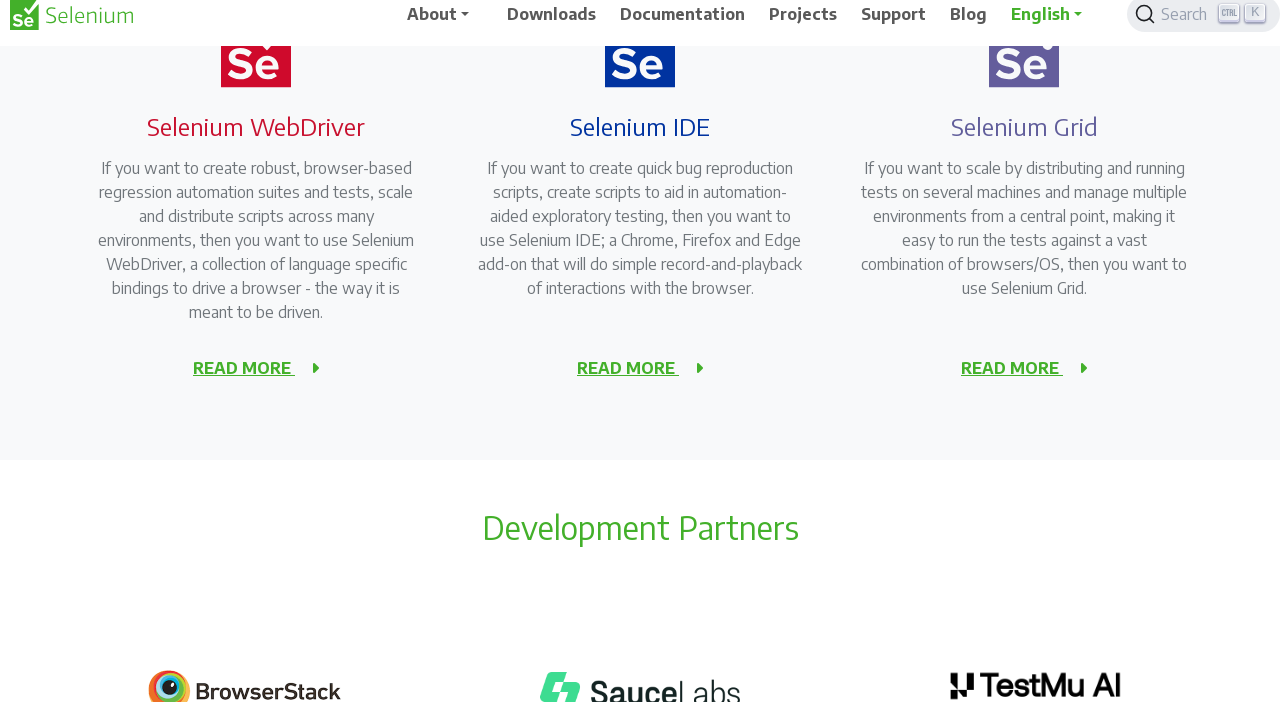

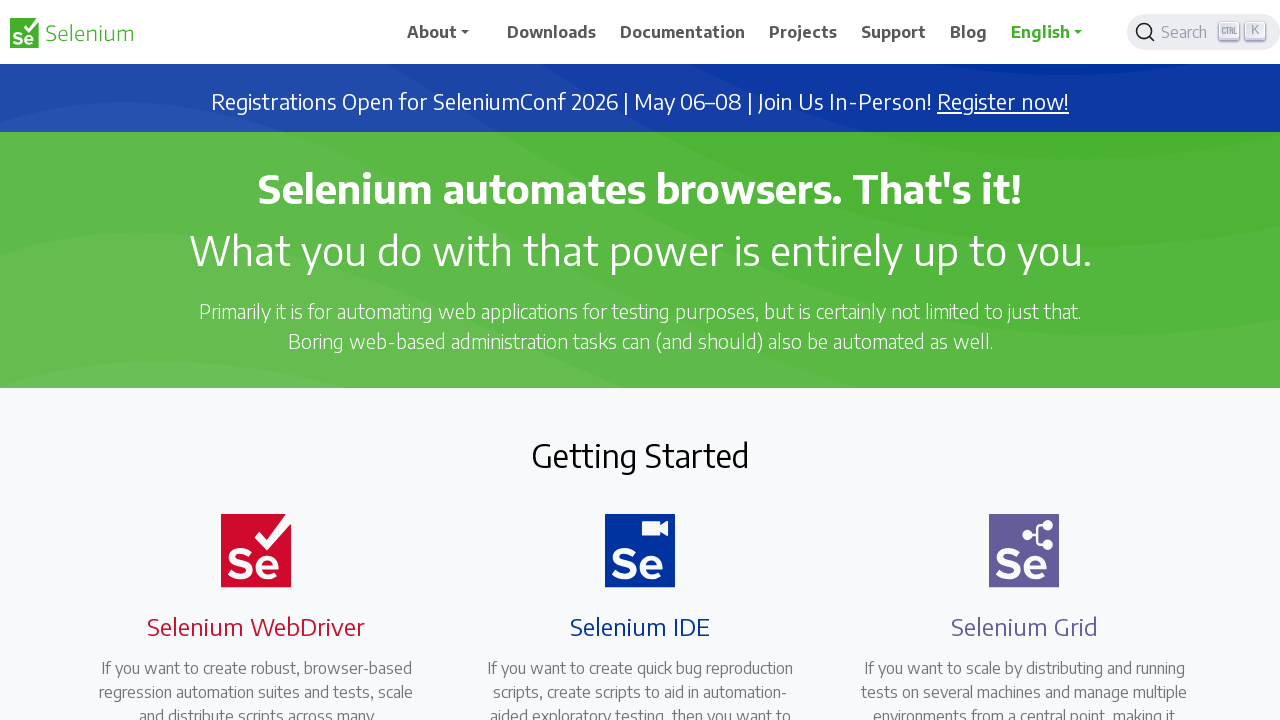